Navigates to the Time and Date world clock page and verifies the presence of the world clock table with city information.

Starting URL: https://www.timeanddate.com/worldclock/

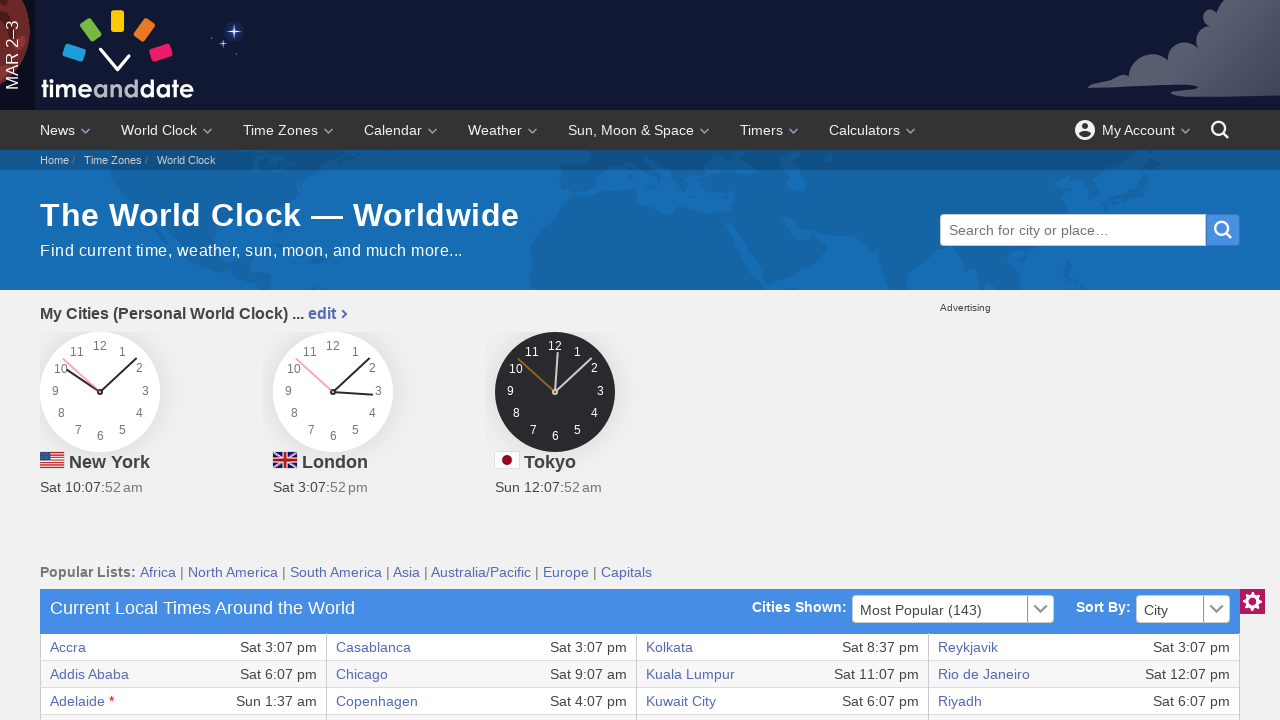

Navigated to Time and Date world clock page
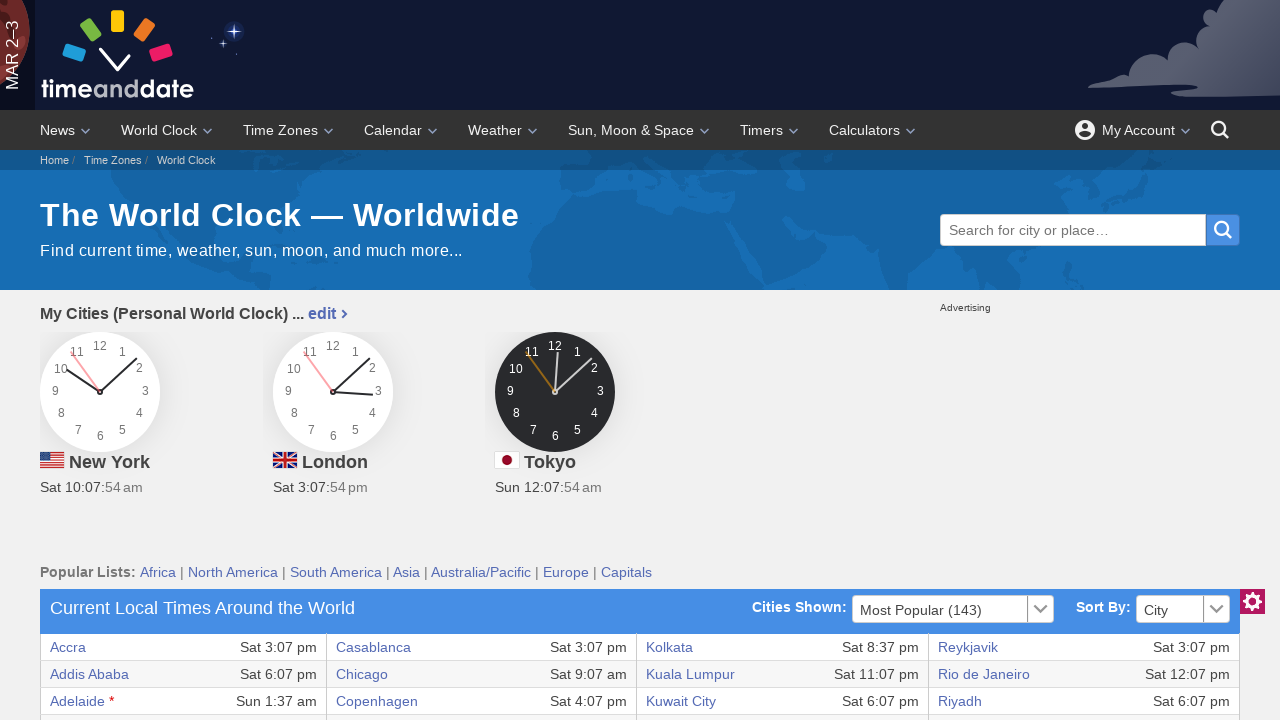

World clock table rows are visible
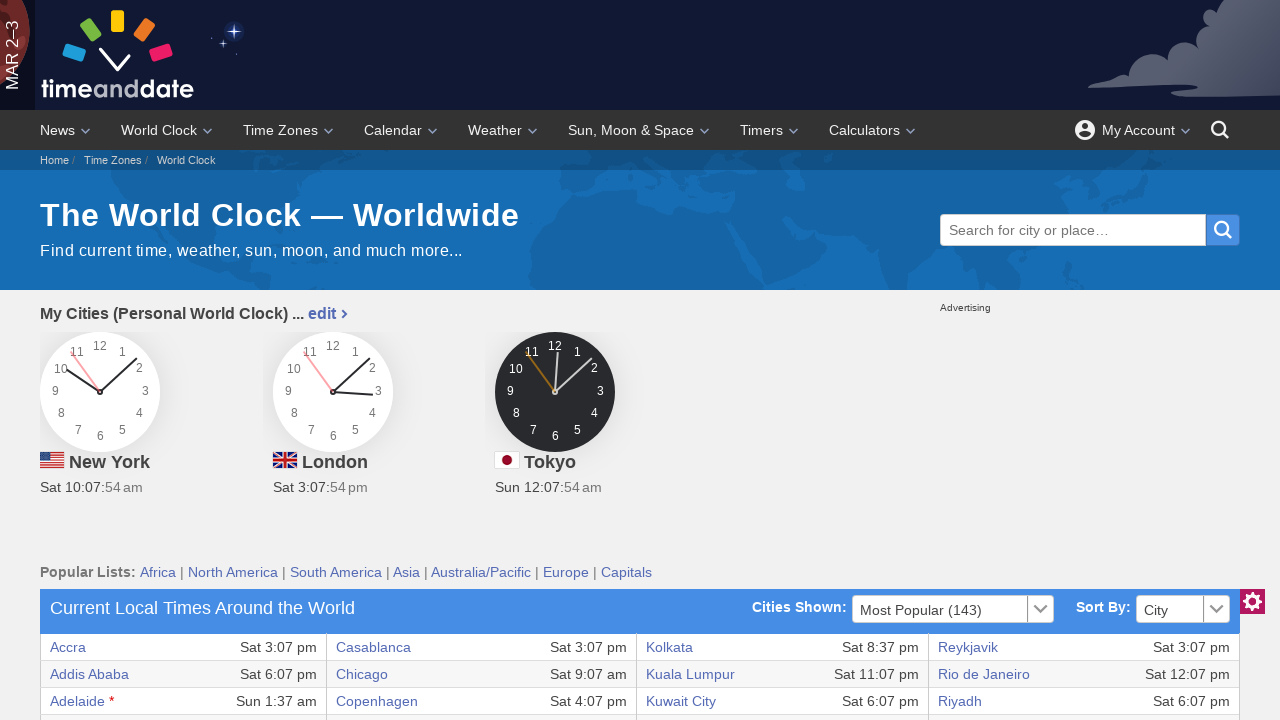

World clock table with city information is present and verified
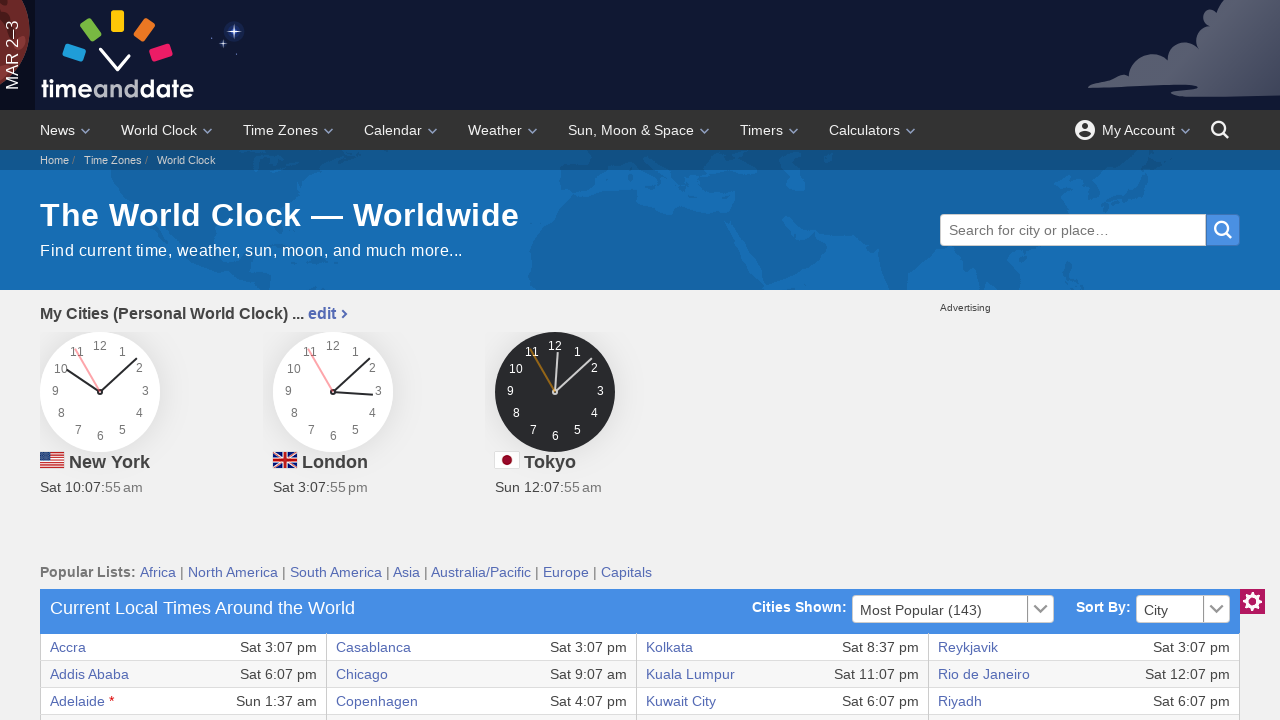

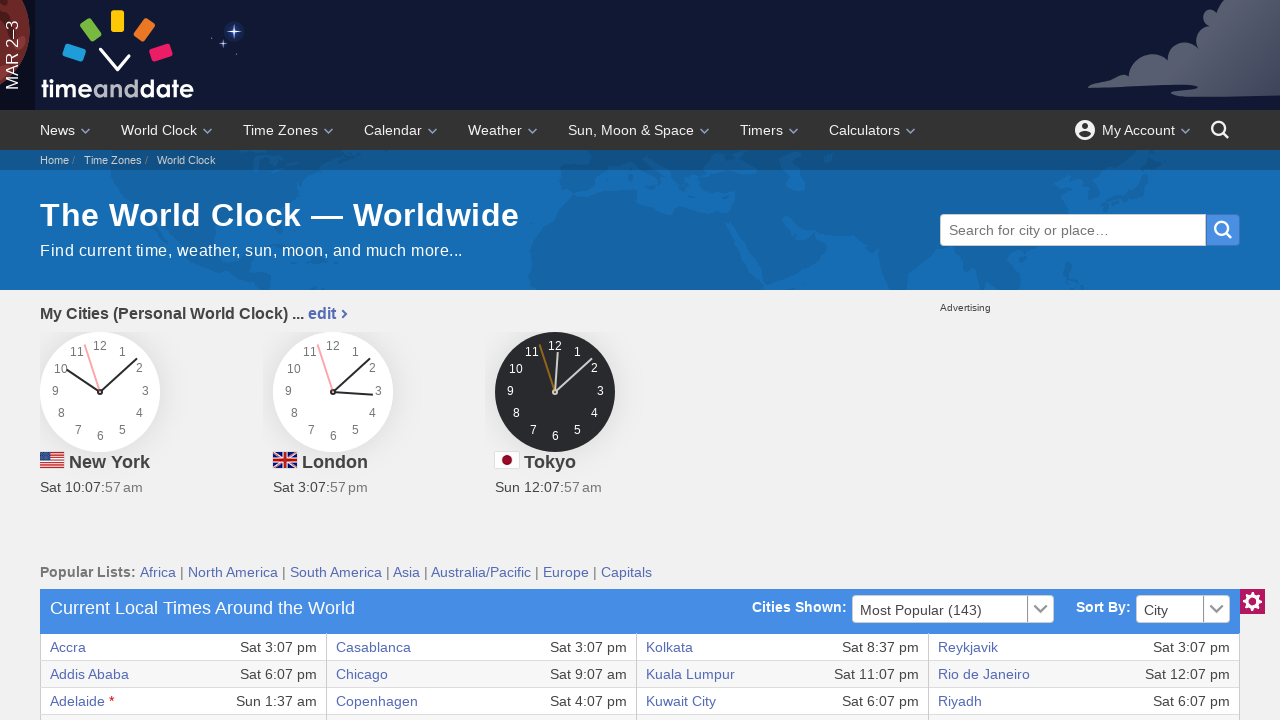